Navigates to Zerodha Kite trading platform login page and clicks on the "Forgot user ID or password?" link to access the password recovery page.

Starting URL: https://kite.zerodha.com/

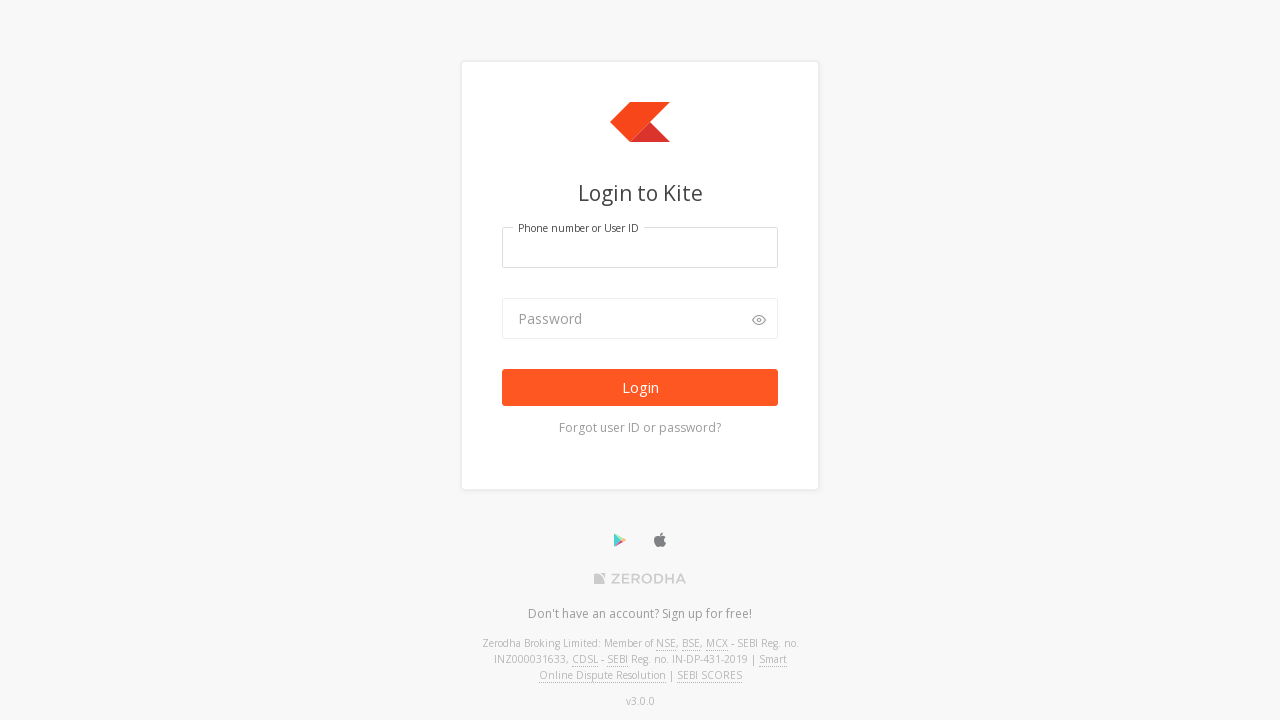

Navigated to Zerodha Kite trading platform login page
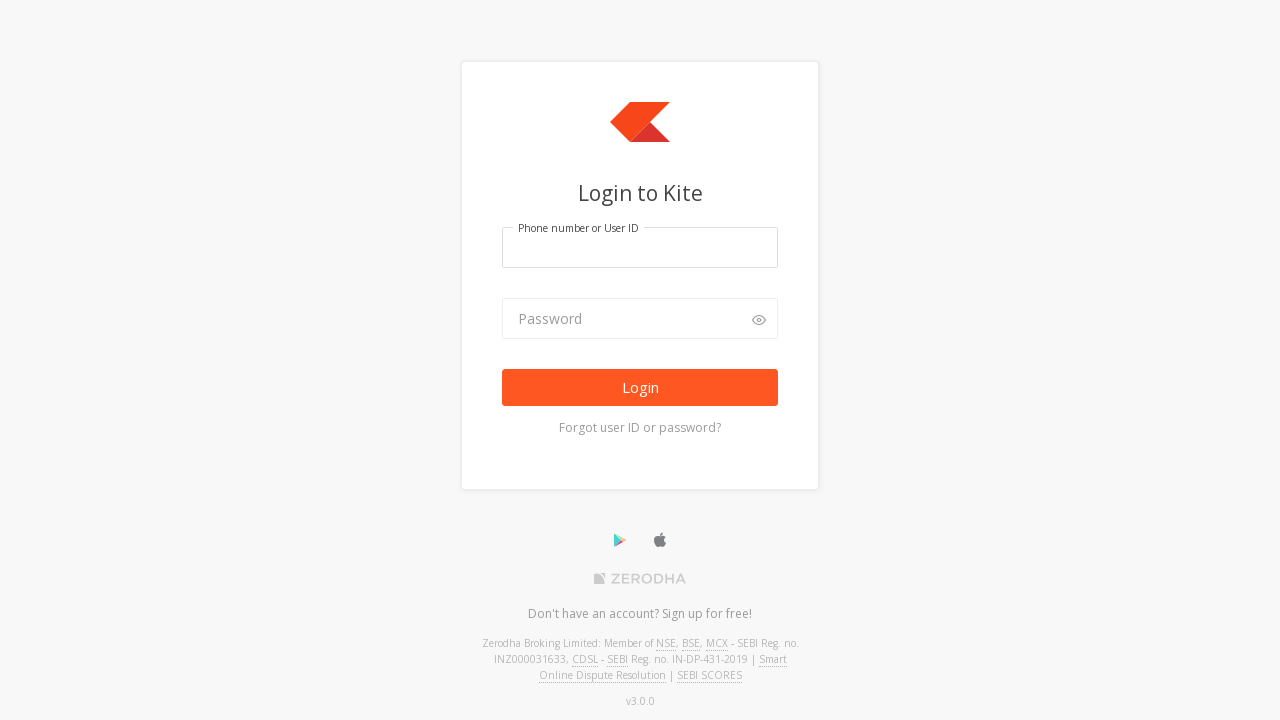

Clicked on 'Forgot user ID or password?' link to access password recovery page at (640, 428) on xpath=//a[contains(text(),'Forgot ')]
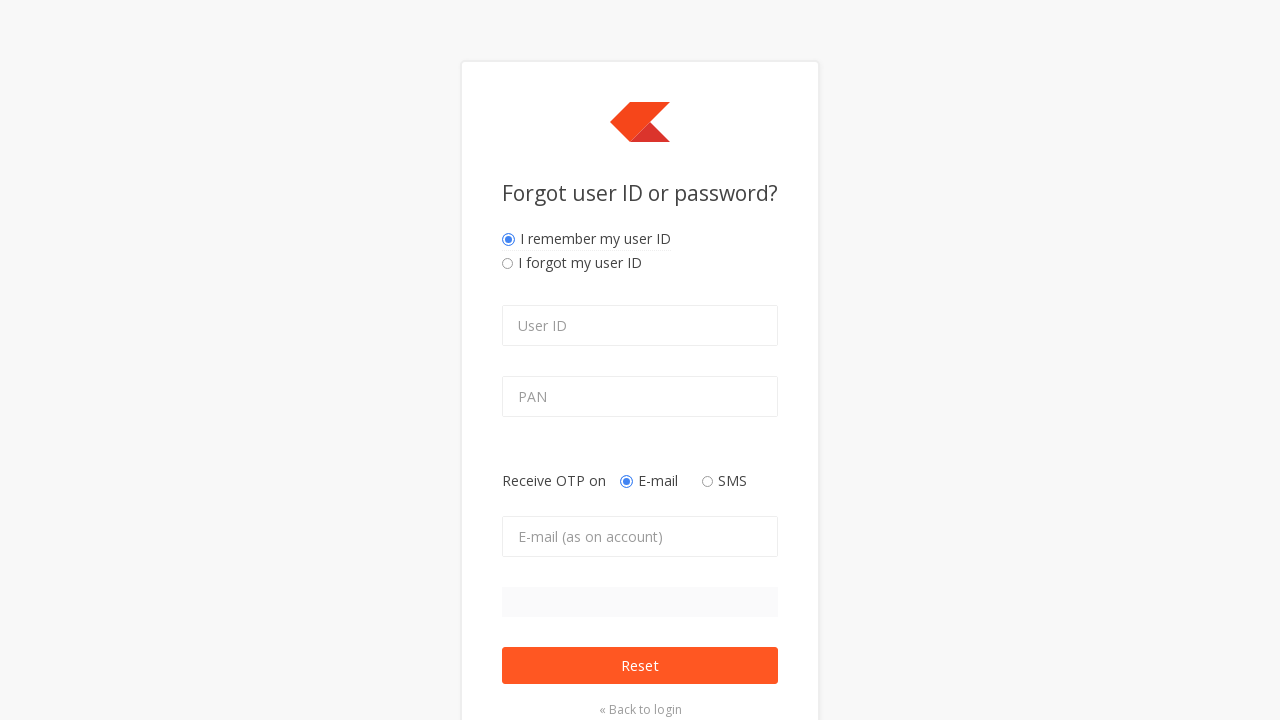

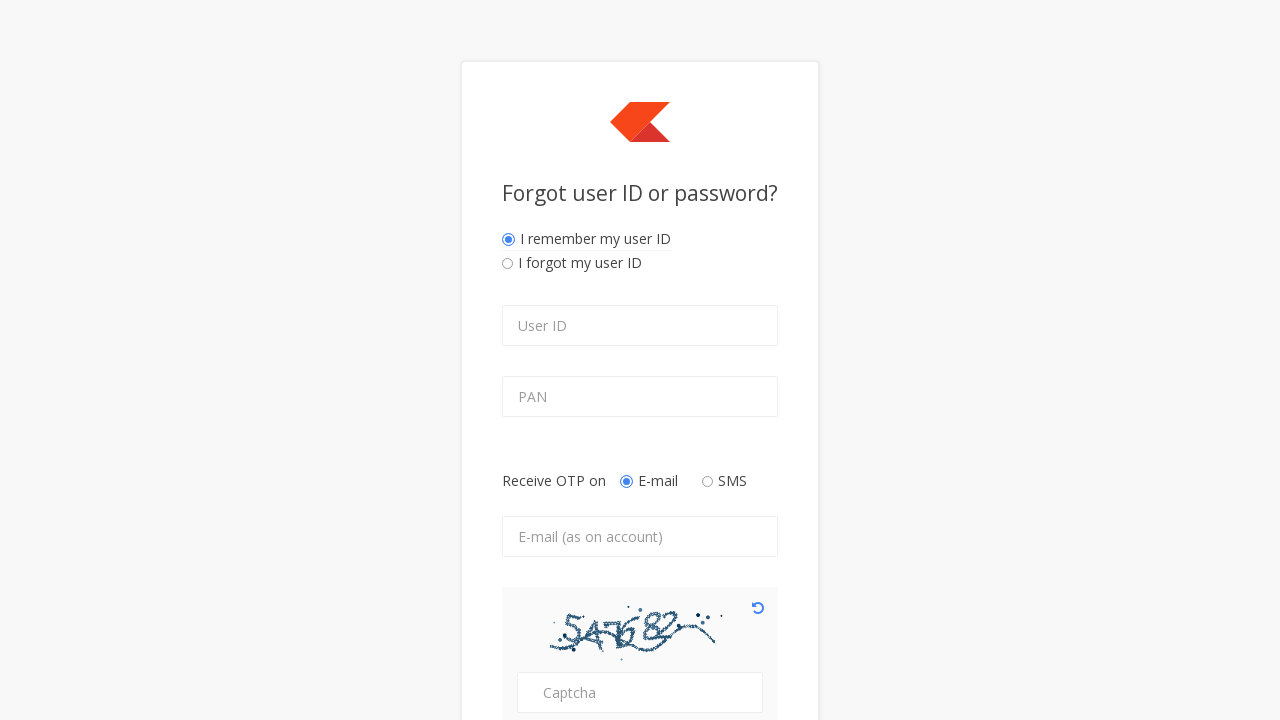